Tests checkbox interaction by clicking on two checkboxes to toggle their checked/unchecked states

Starting URL: https://the-internet.herokuapp.com/checkboxes

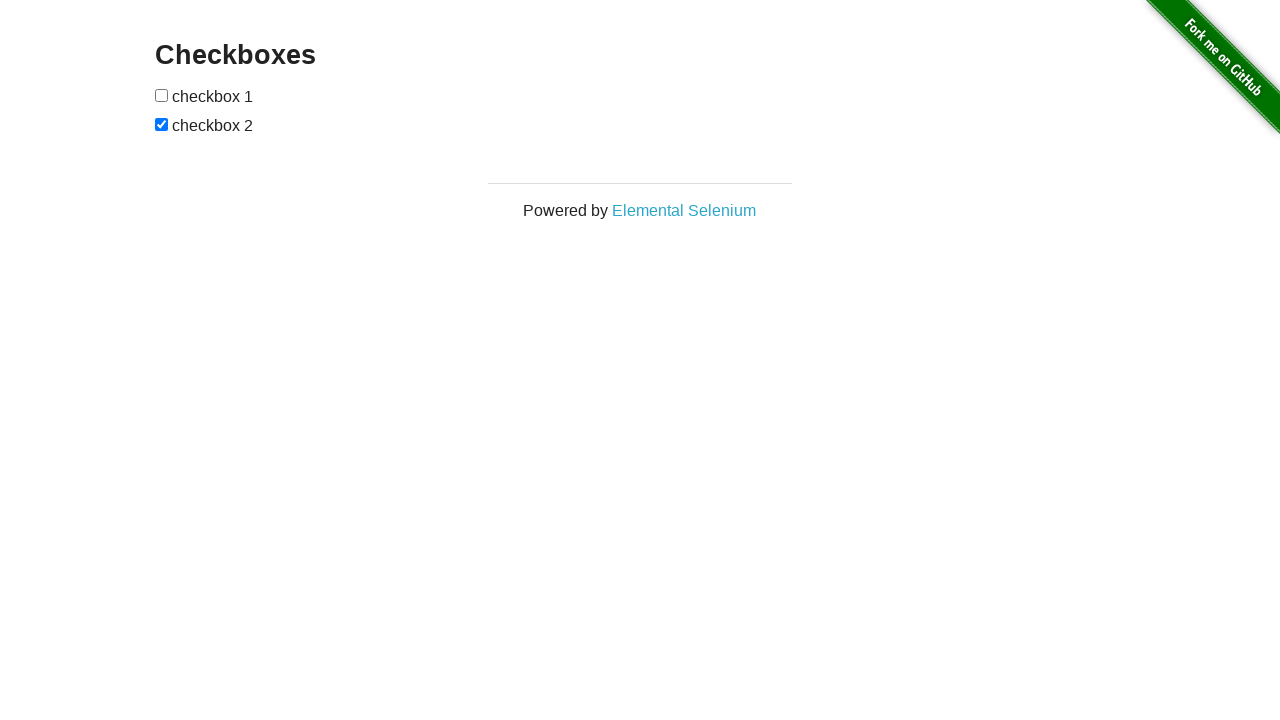

Clicked first checkbox to check it at (162, 95) on #checkboxes > input:nth-child(1)
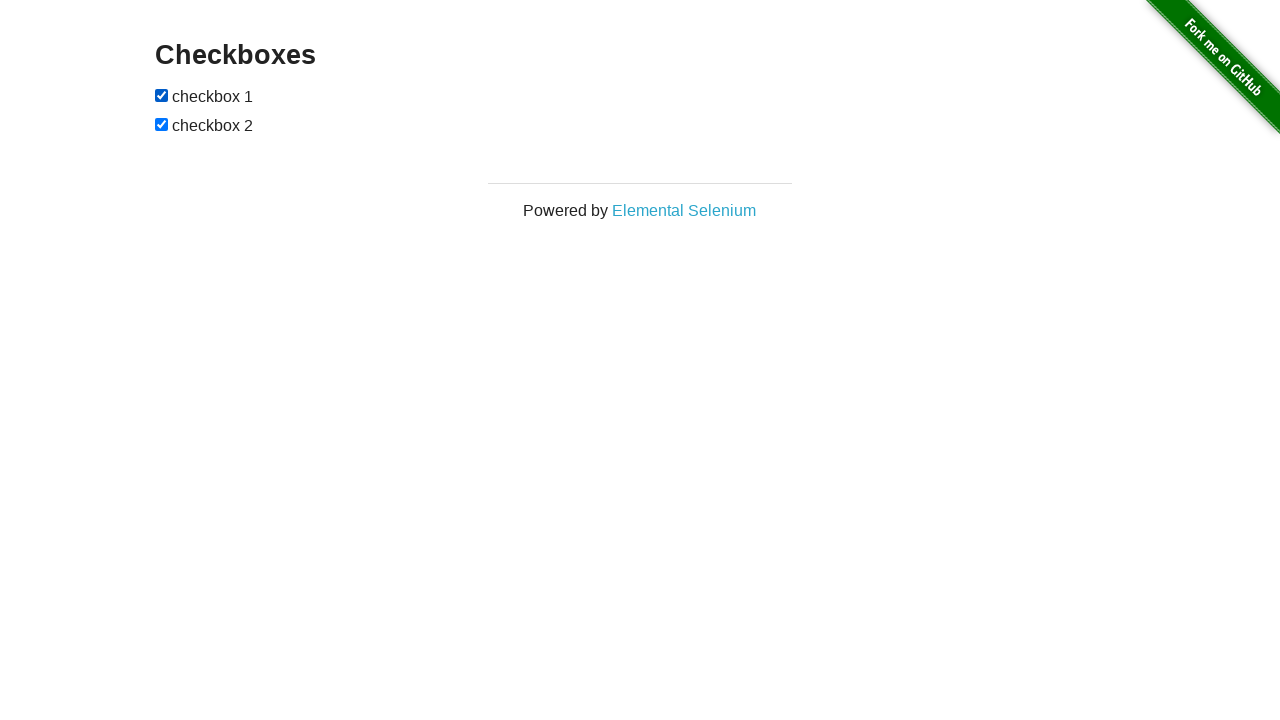

Clicked second checkbox to uncheck it at (162, 124) on #checkboxes > input:nth-child(3)
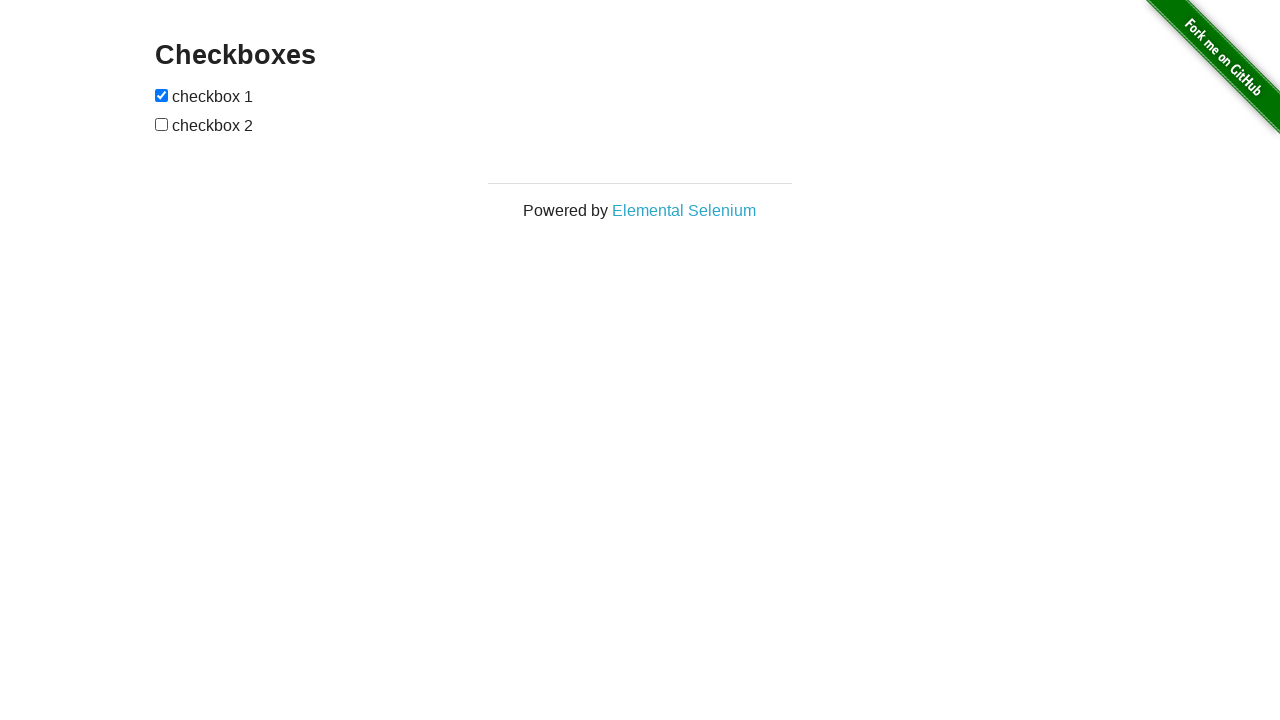

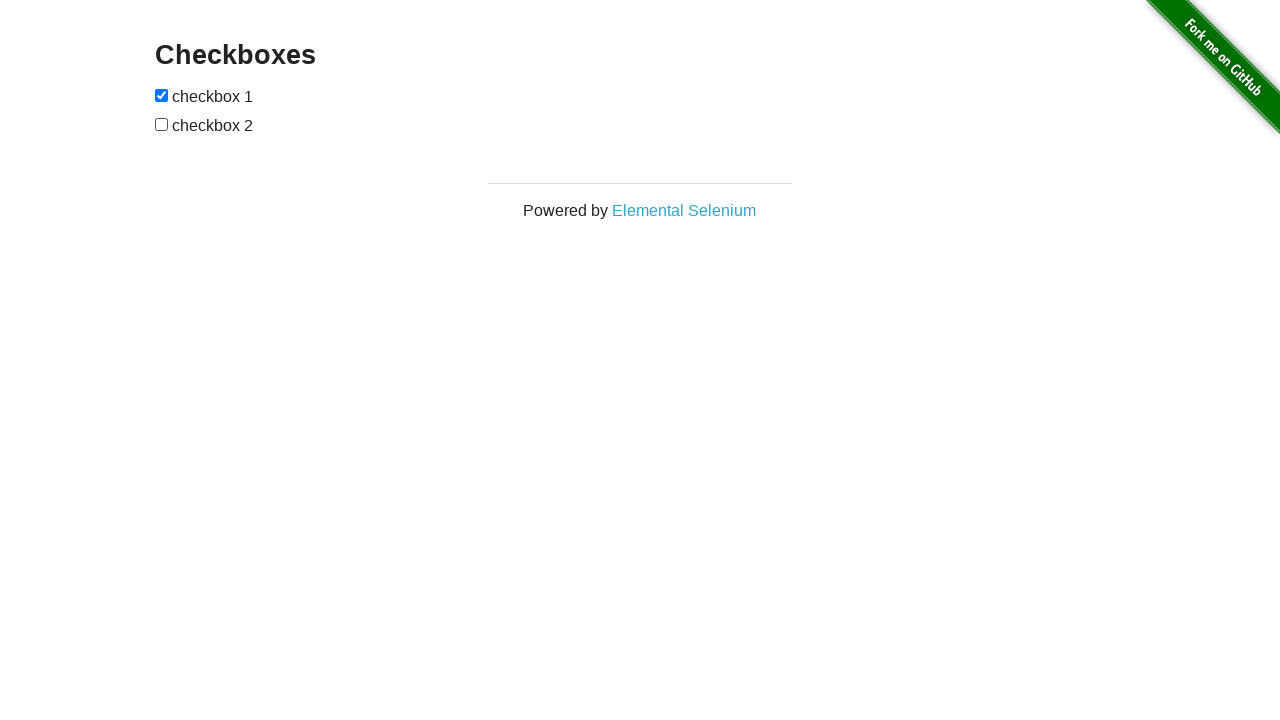